Navigates to the Challenging DOM page and clicks on all "edit" links in the table

Starting URL: https://the-internet.herokuapp.com

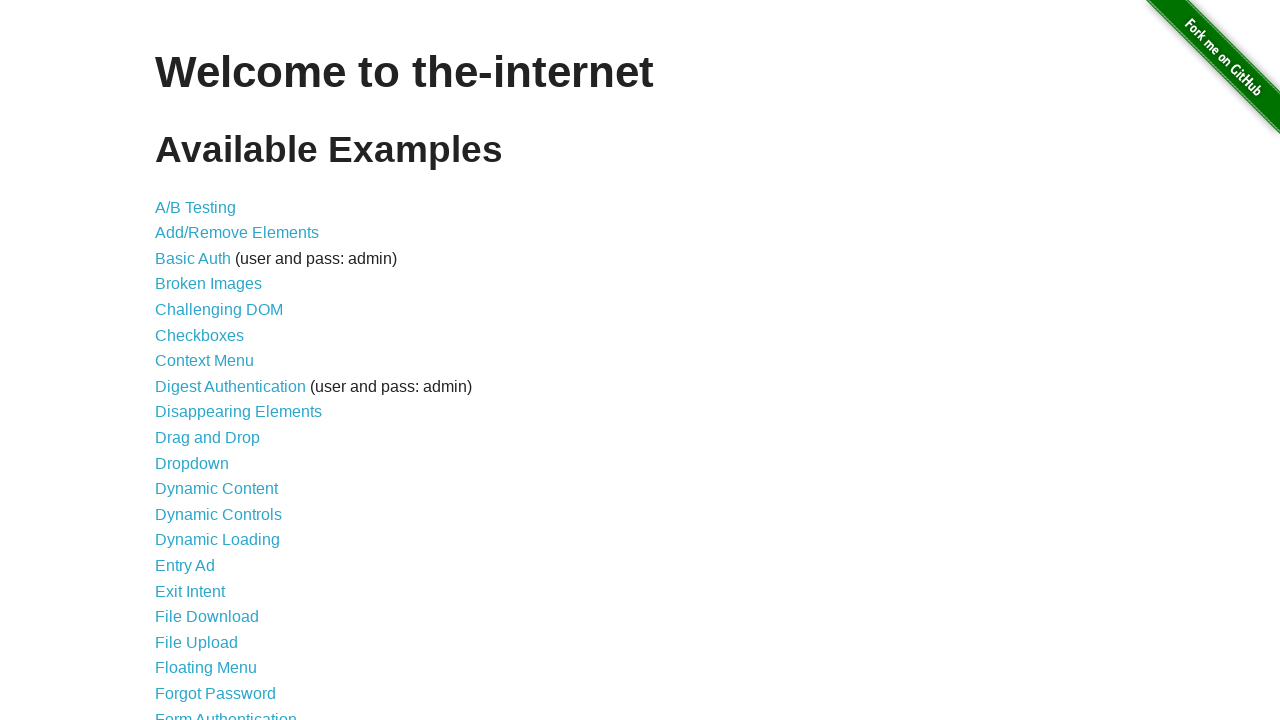

Clicked on 'Challenging' link to navigate to Challenging DOM page at (219, 310) on internal:role=link[name="Challenging"i]
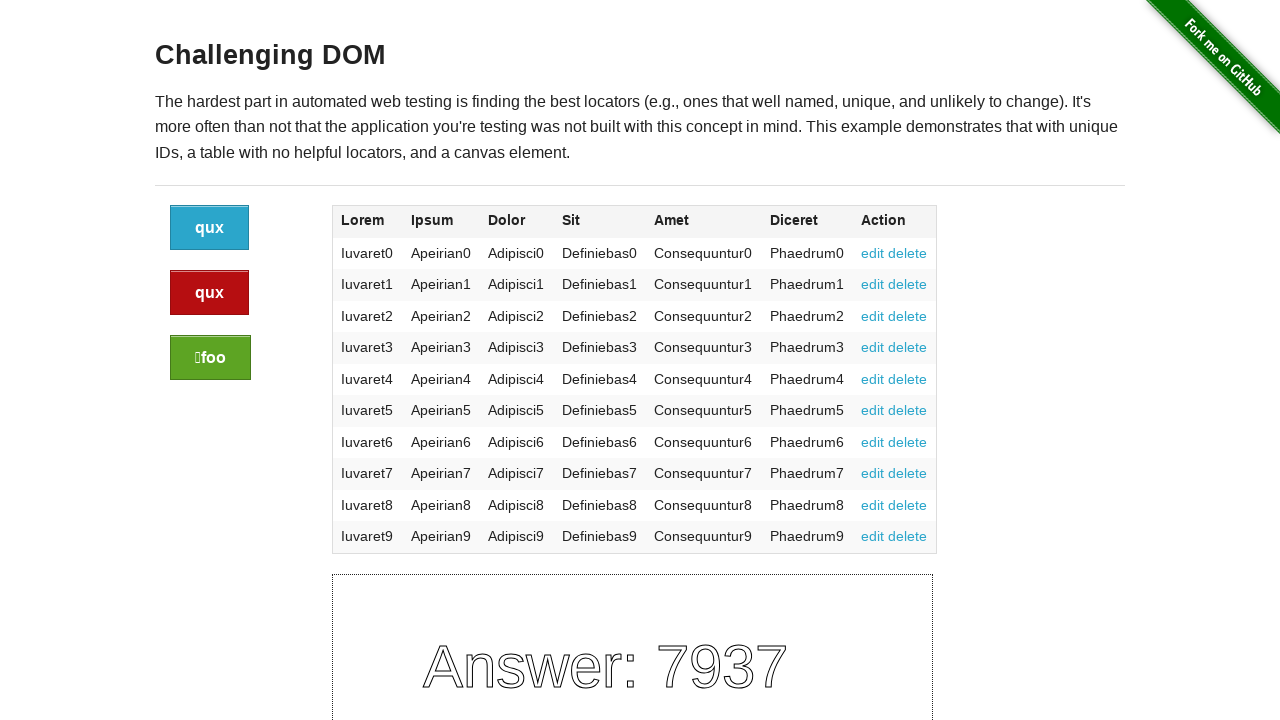

Waited for DOM content to load
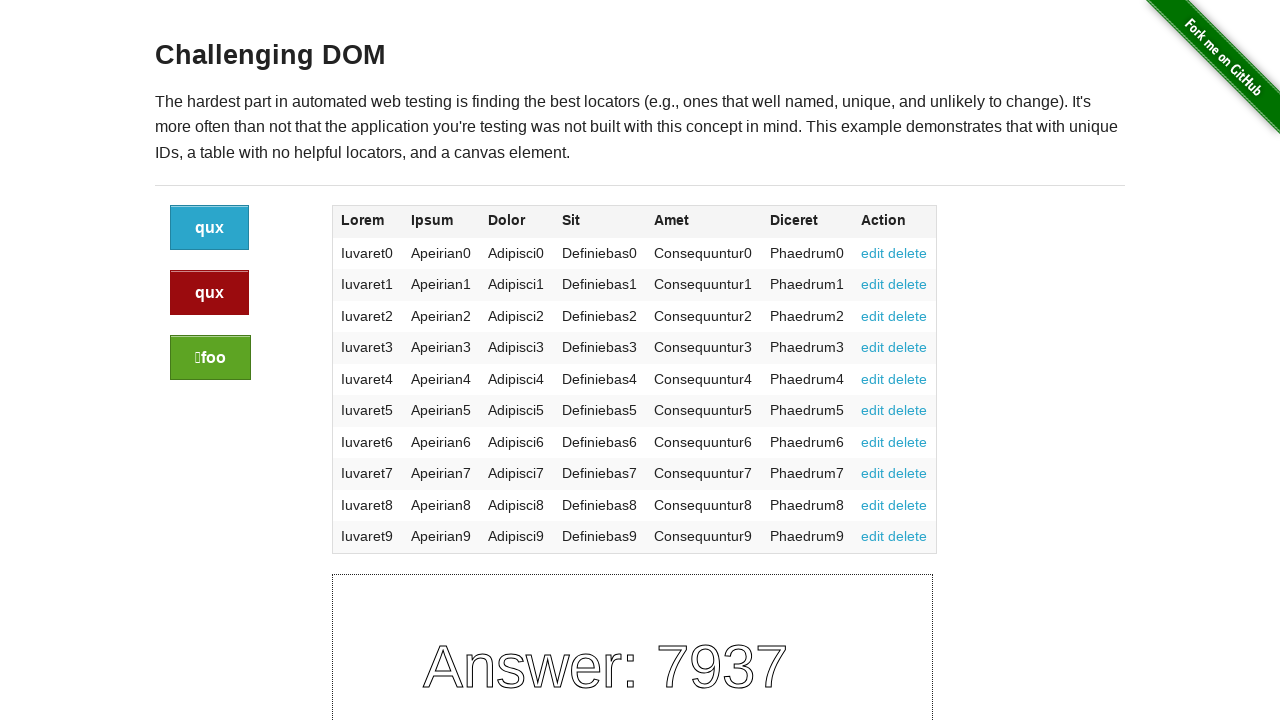

Located all 'edit' links in the table
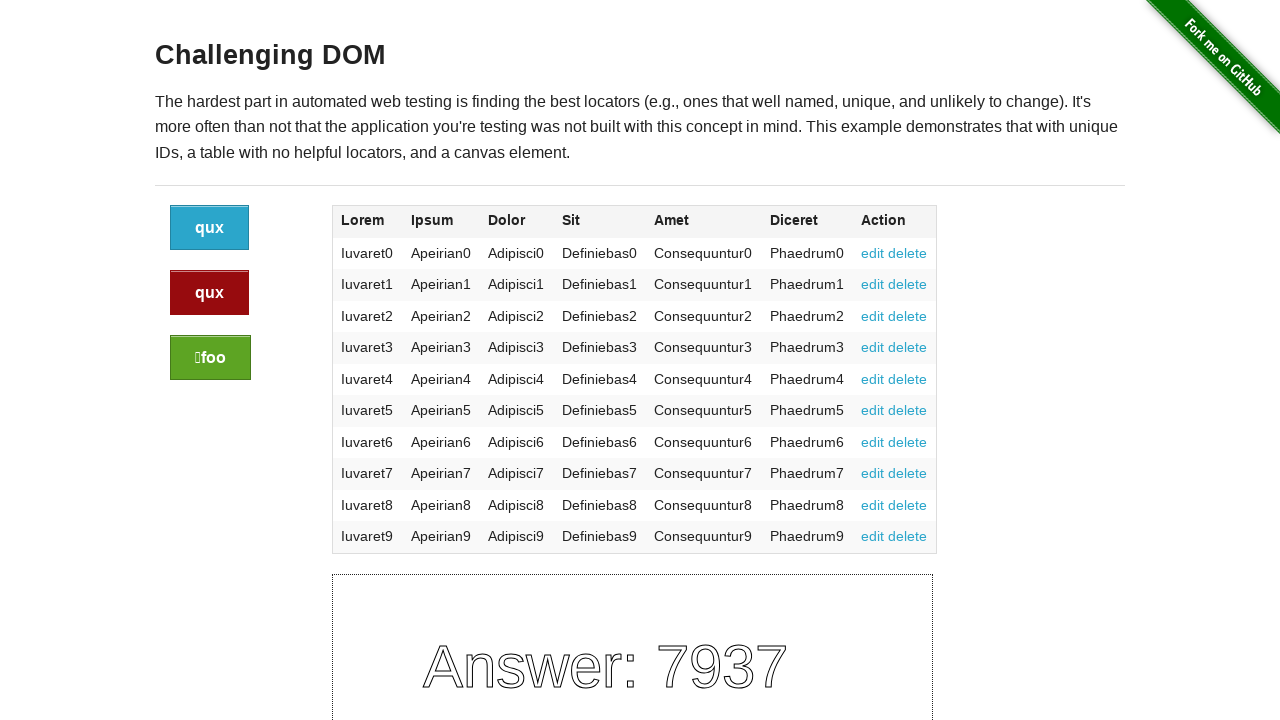

Found 10 'edit' links to click
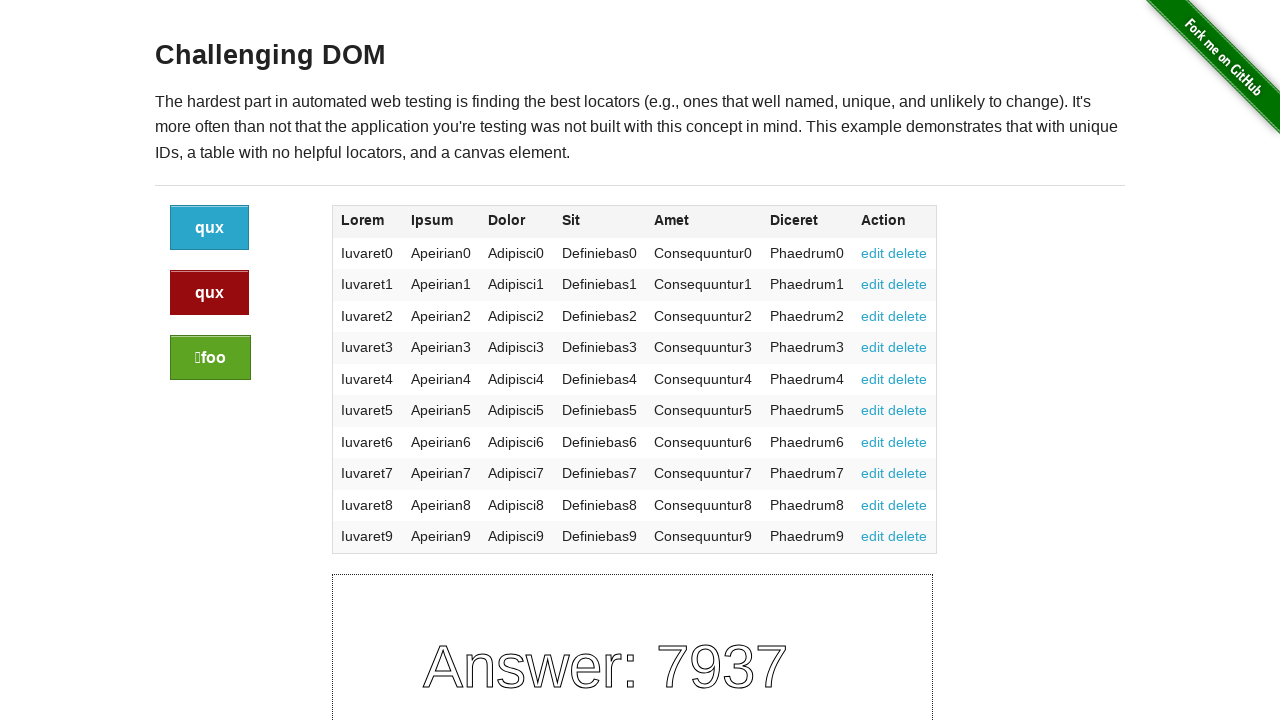

Clicked 'edit' link 1 of 10 at (873, 253) on internal:role=link[name="edit"i] >> nth=0
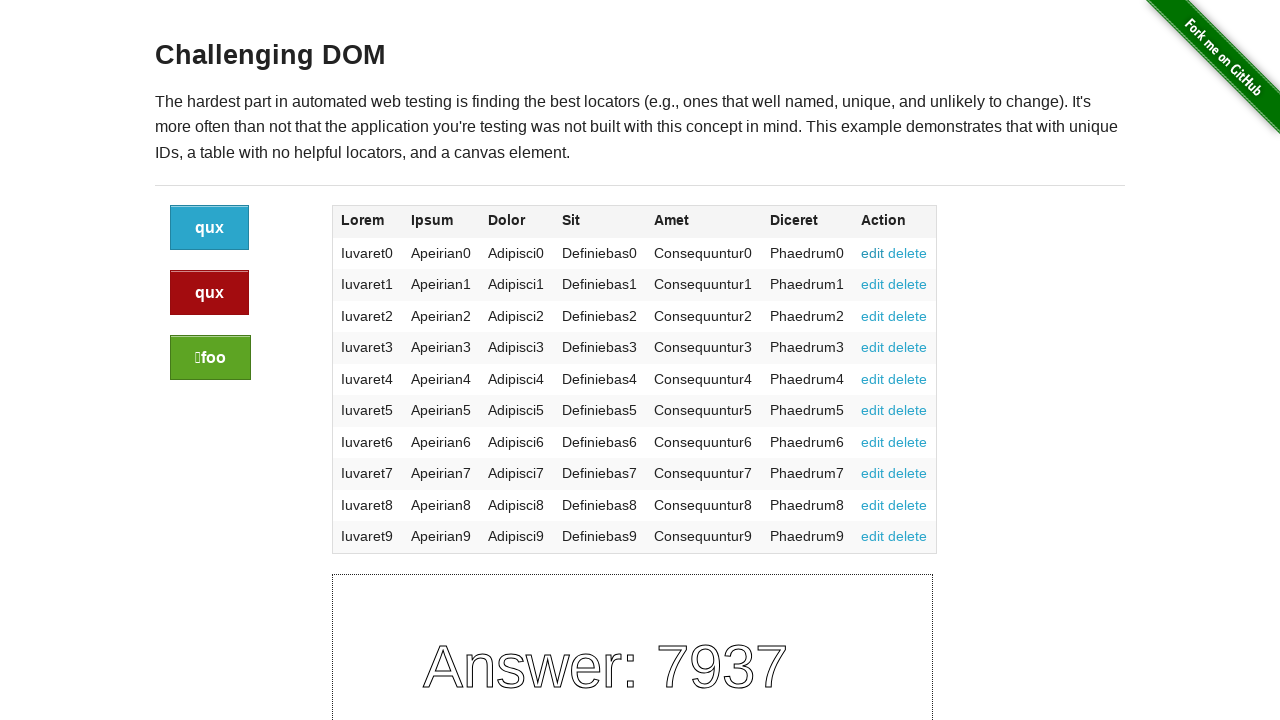

Clicked 'edit' link 2 of 10 at (873, 284) on internal:role=link[name="edit"i] >> nth=1
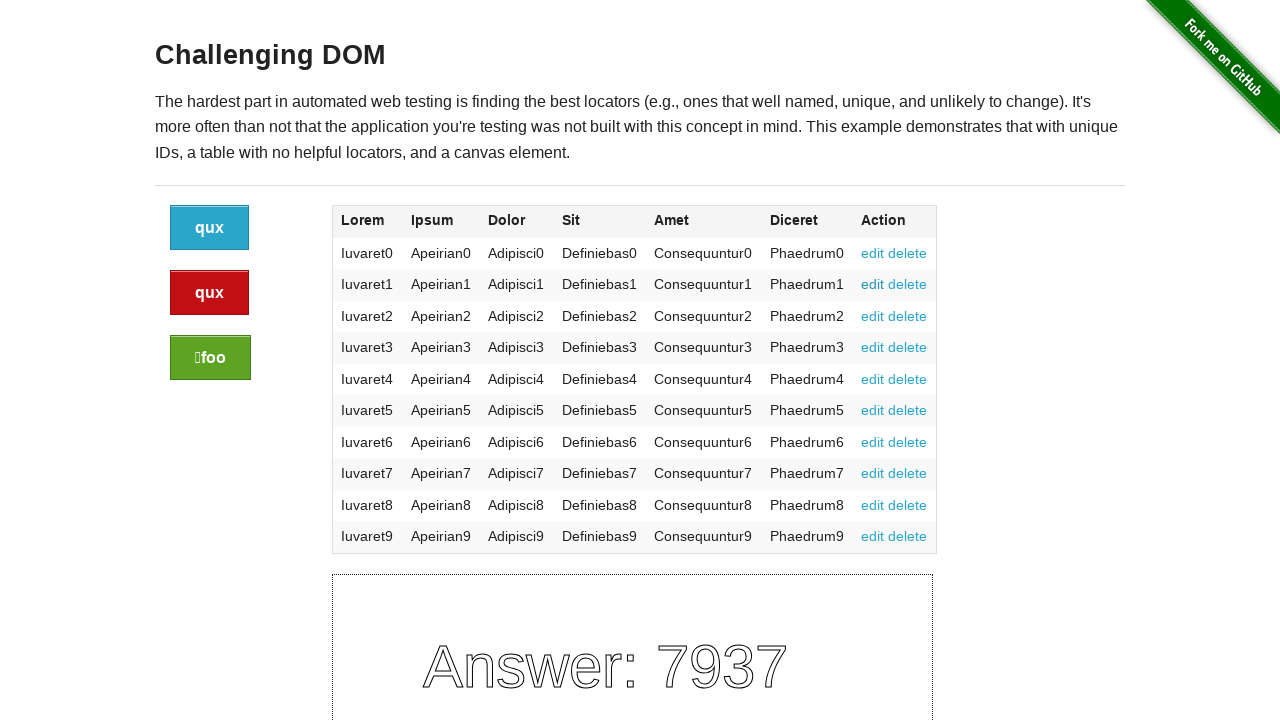

Clicked 'edit' link 3 of 10 at (873, 316) on internal:role=link[name="edit"i] >> nth=2
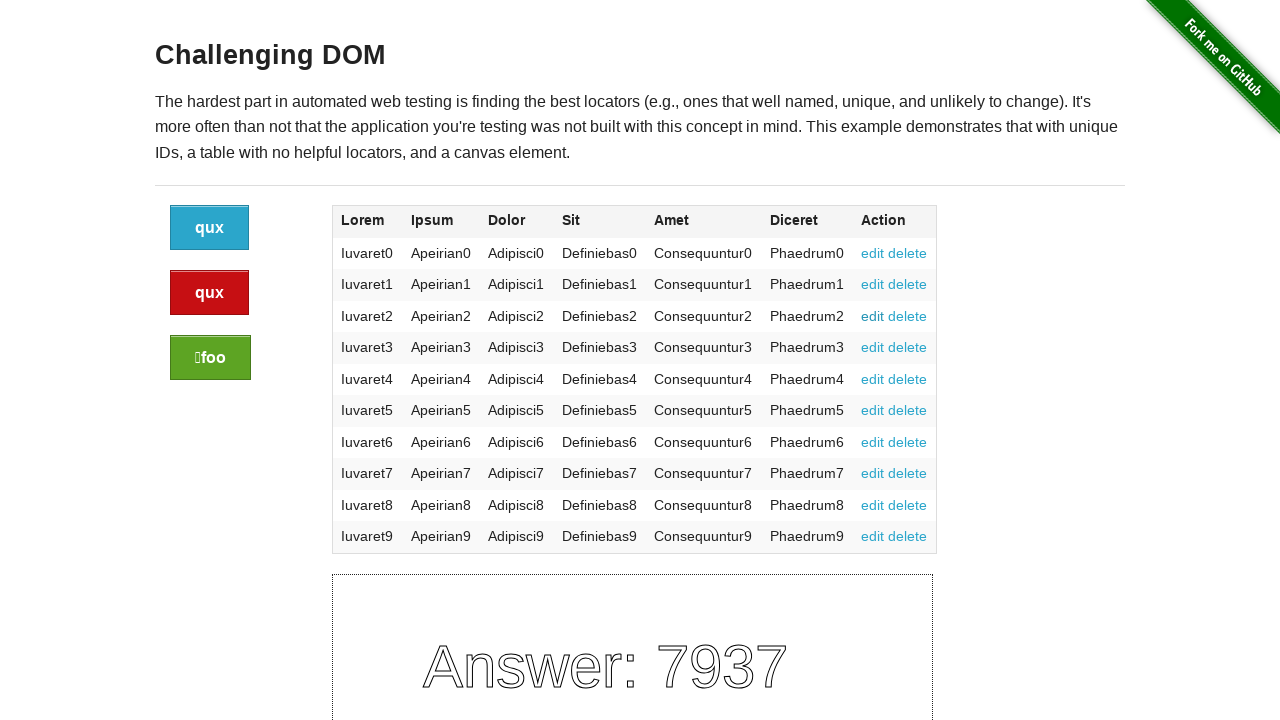

Clicked 'edit' link 4 of 10 at (873, 347) on internal:role=link[name="edit"i] >> nth=3
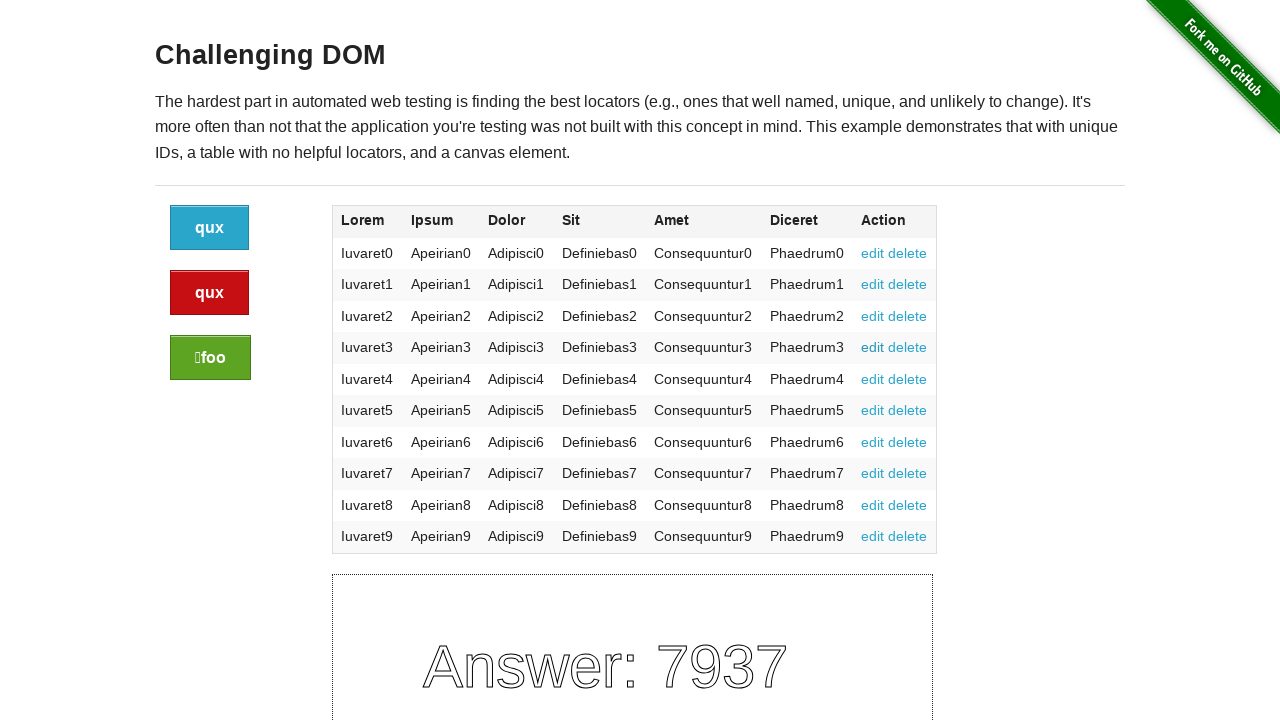

Clicked 'edit' link 5 of 10 at (873, 379) on internal:role=link[name="edit"i] >> nth=4
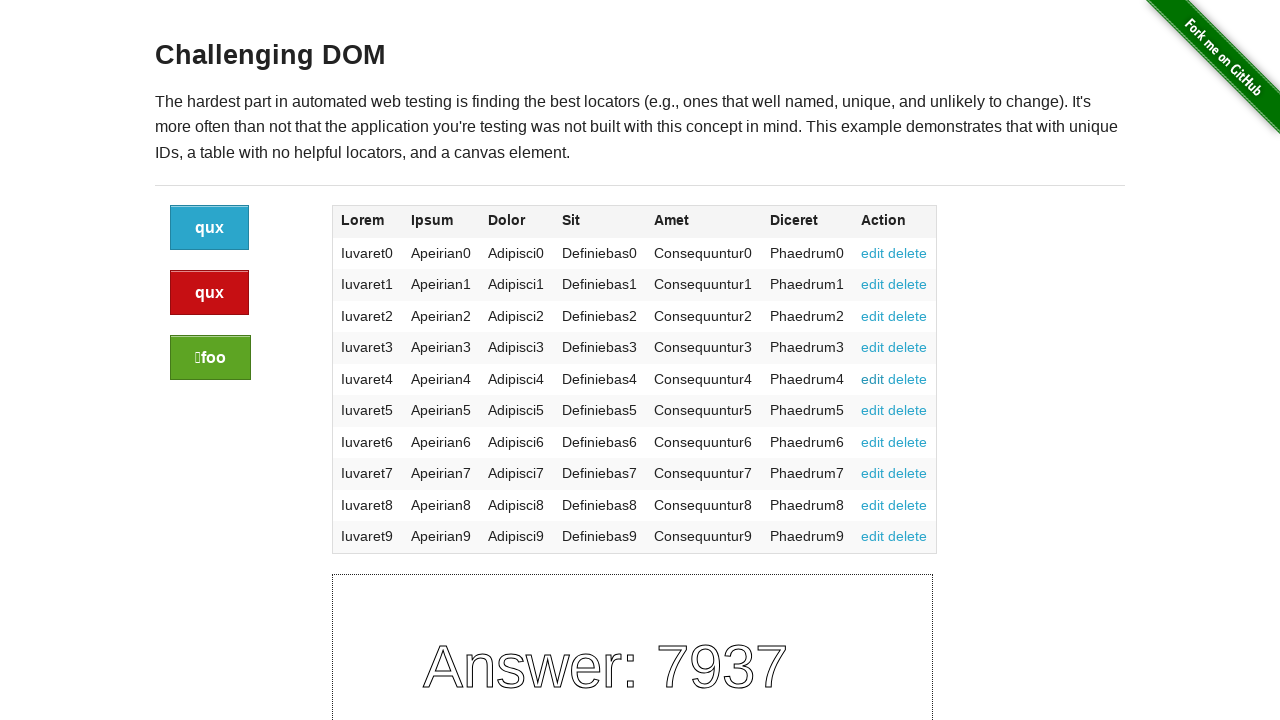

Clicked 'edit' link 6 of 10 at (873, 410) on internal:role=link[name="edit"i] >> nth=5
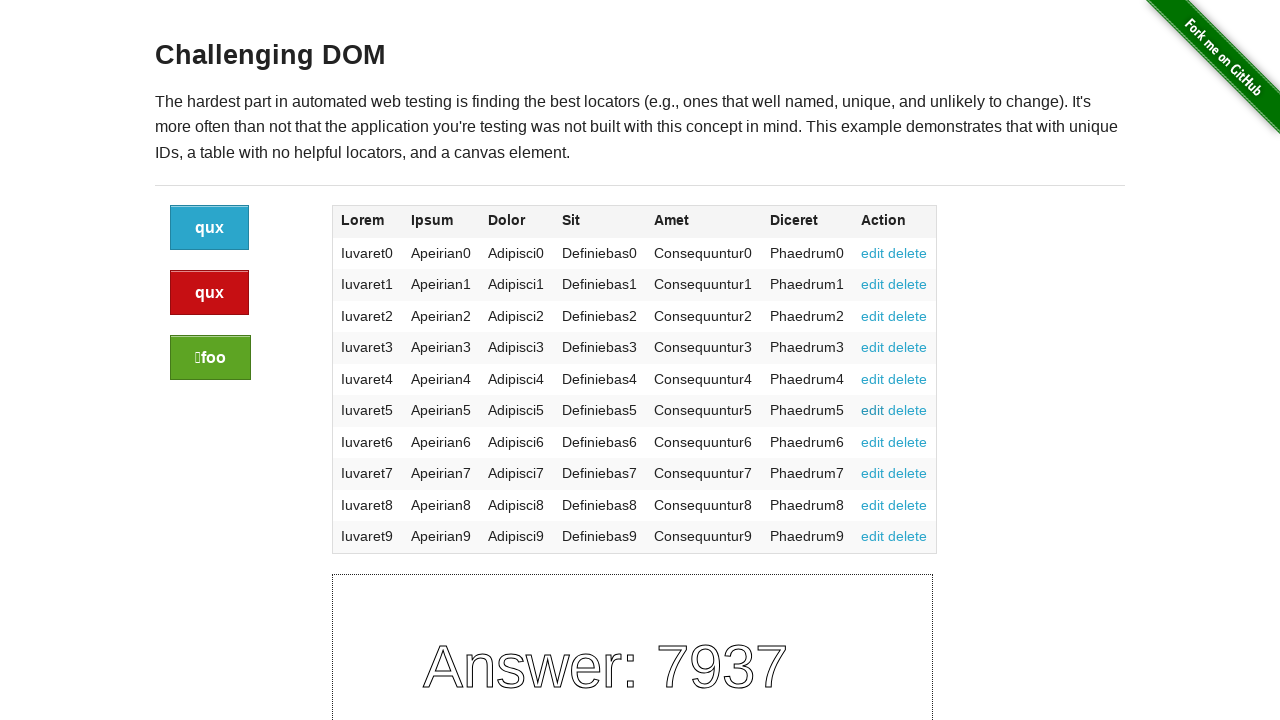

Clicked 'edit' link 7 of 10 at (873, 442) on internal:role=link[name="edit"i] >> nth=6
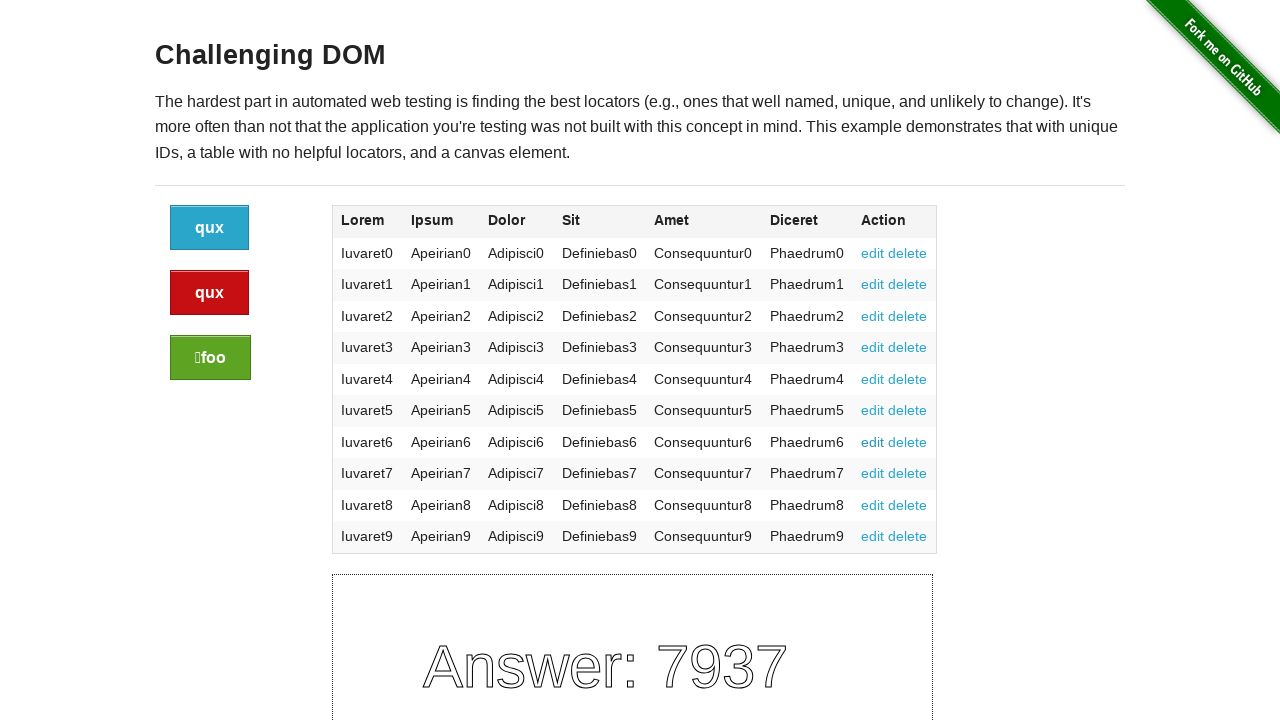

Clicked 'edit' link 8 of 10 at (873, 473) on internal:role=link[name="edit"i] >> nth=7
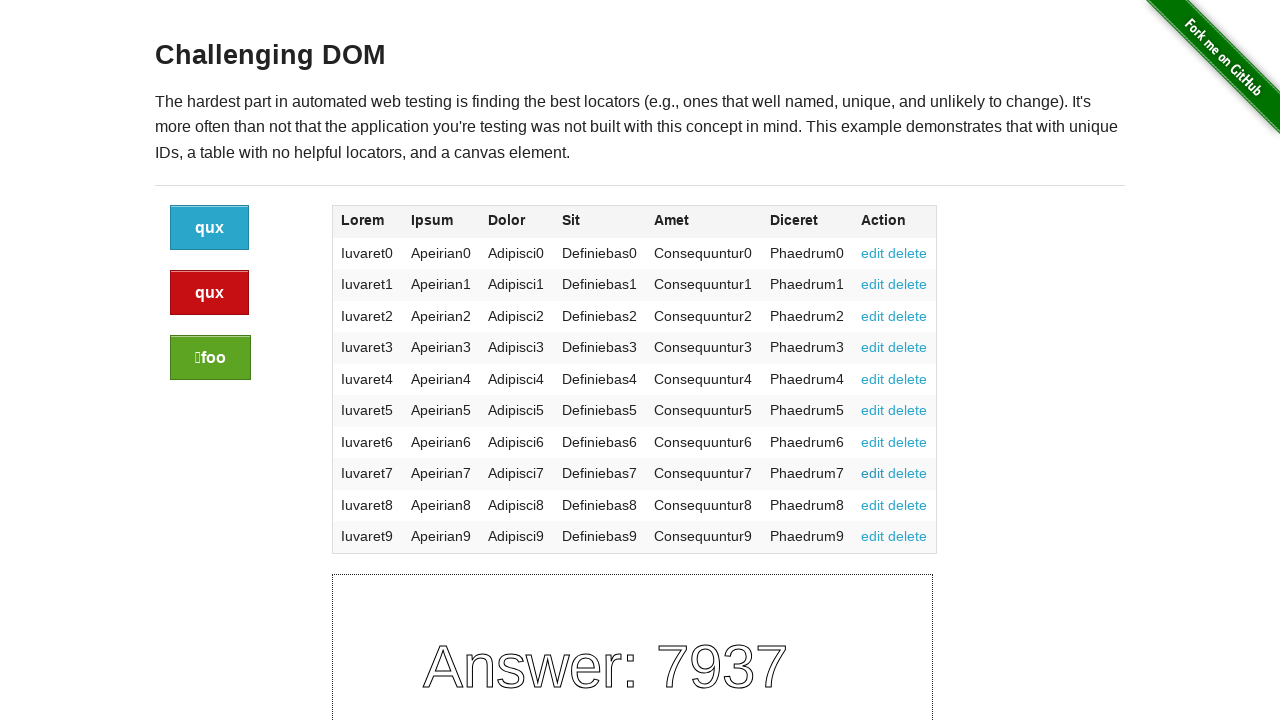

Clicked 'edit' link 9 of 10 at (873, 505) on internal:role=link[name="edit"i] >> nth=8
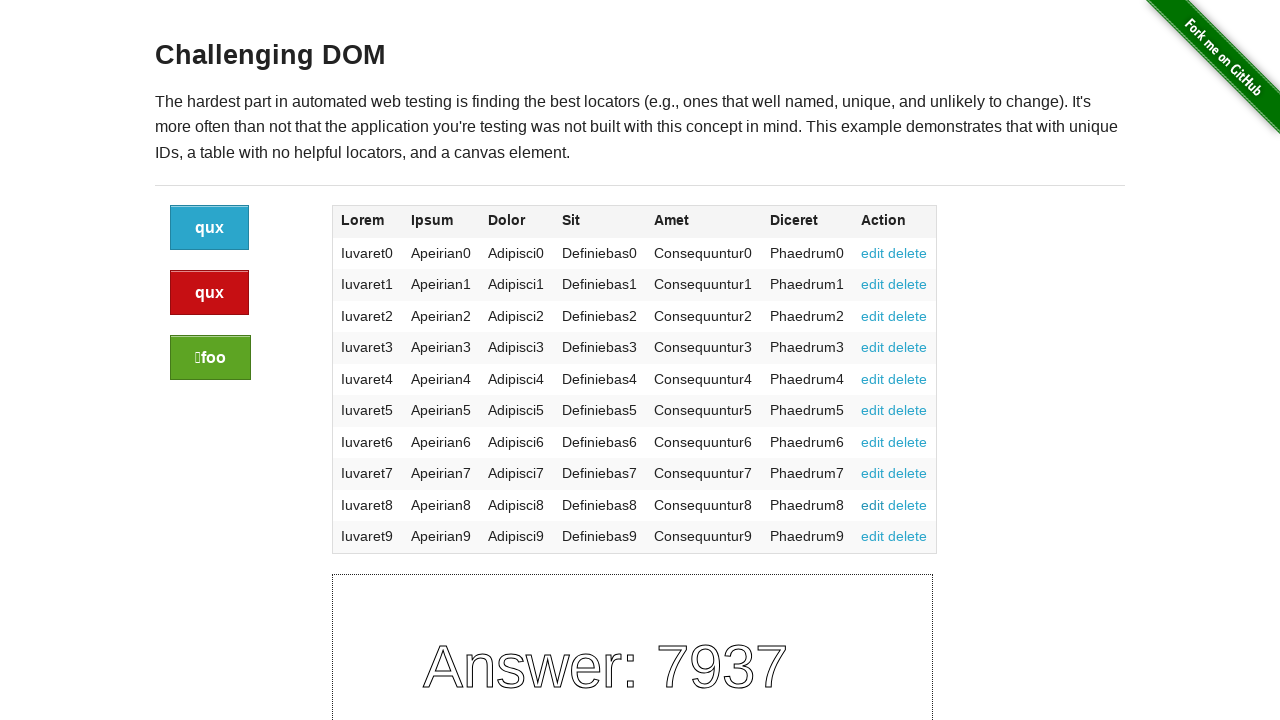

Clicked 'edit' link 10 of 10 at (873, 536) on internal:role=link[name="edit"i] >> nth=9
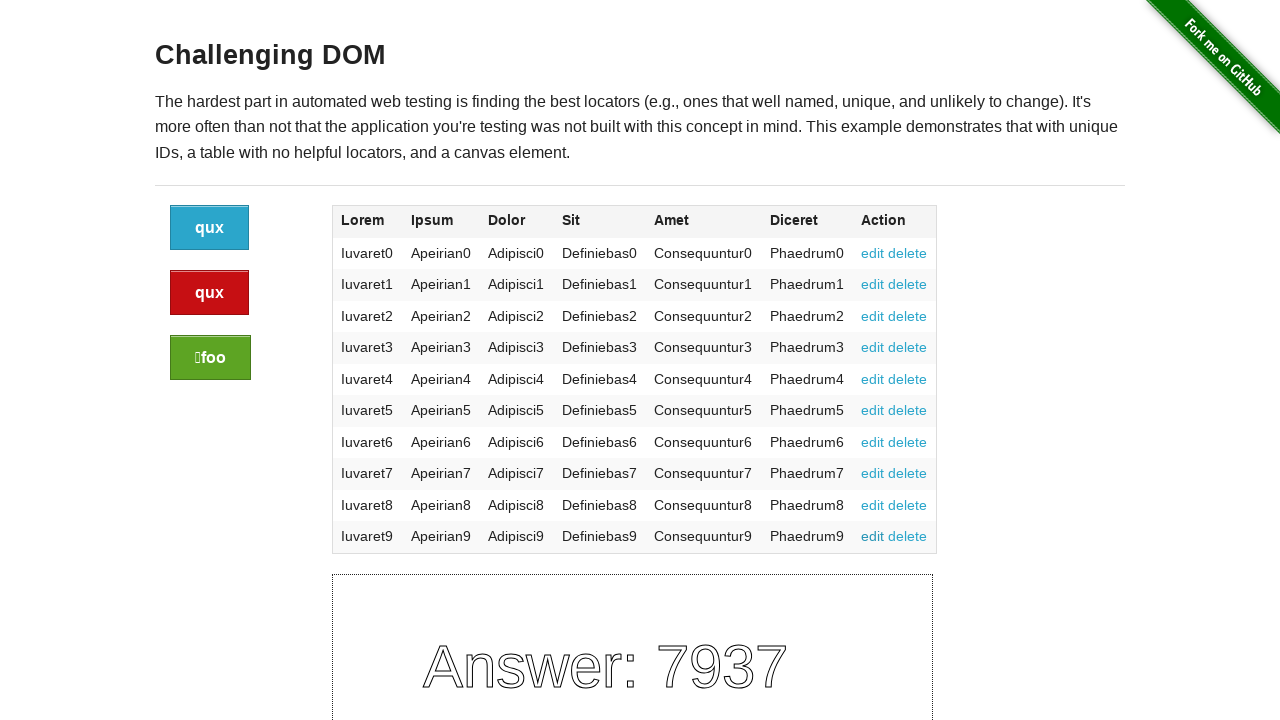

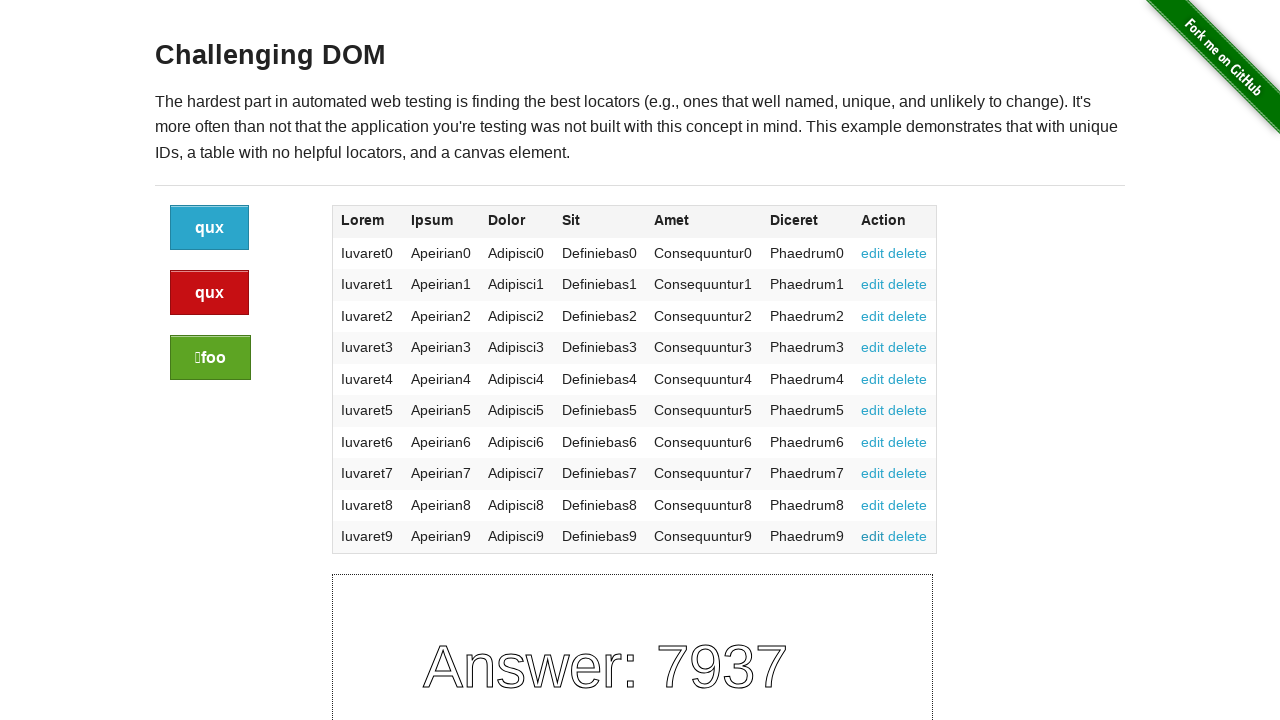